Tests popup window interaction by clicking a button to open a popup, writing in the popup's textarea, then closing it

Starting URL: https://wcaquino.me/selenium/componentes.html

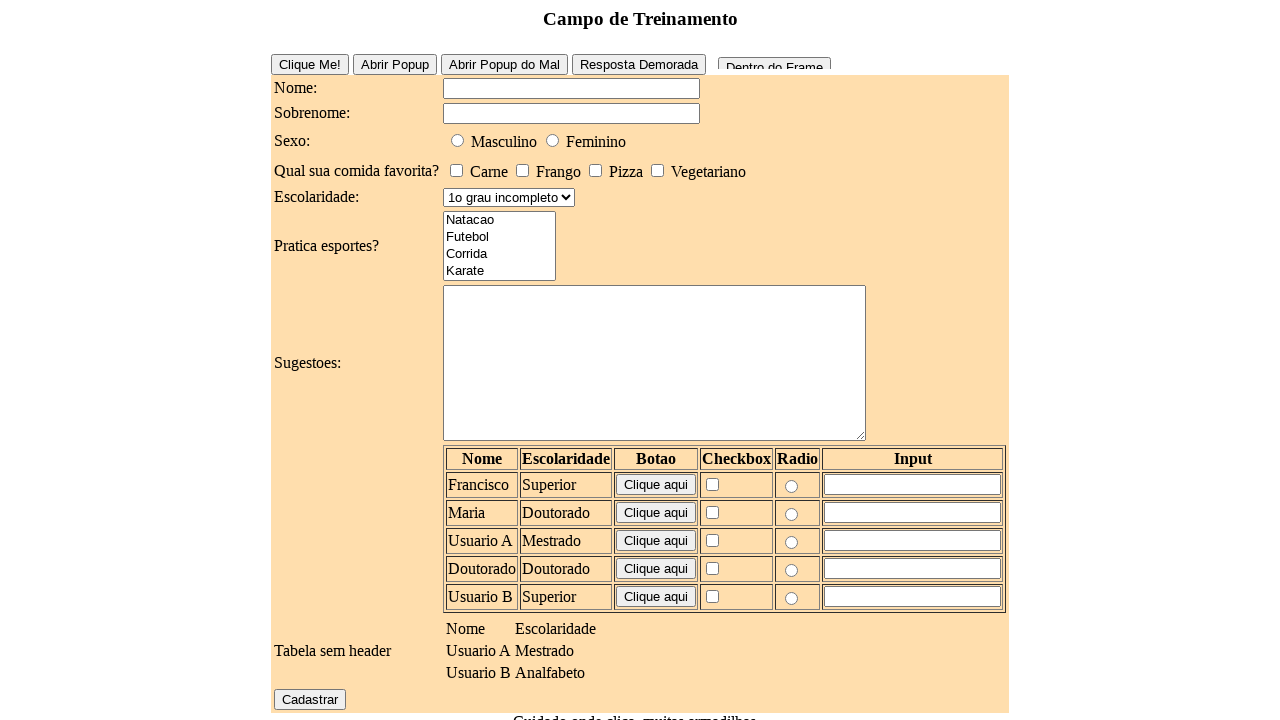

Clicked button to open popup window at (394, 64) on #buttonPopUpEasy
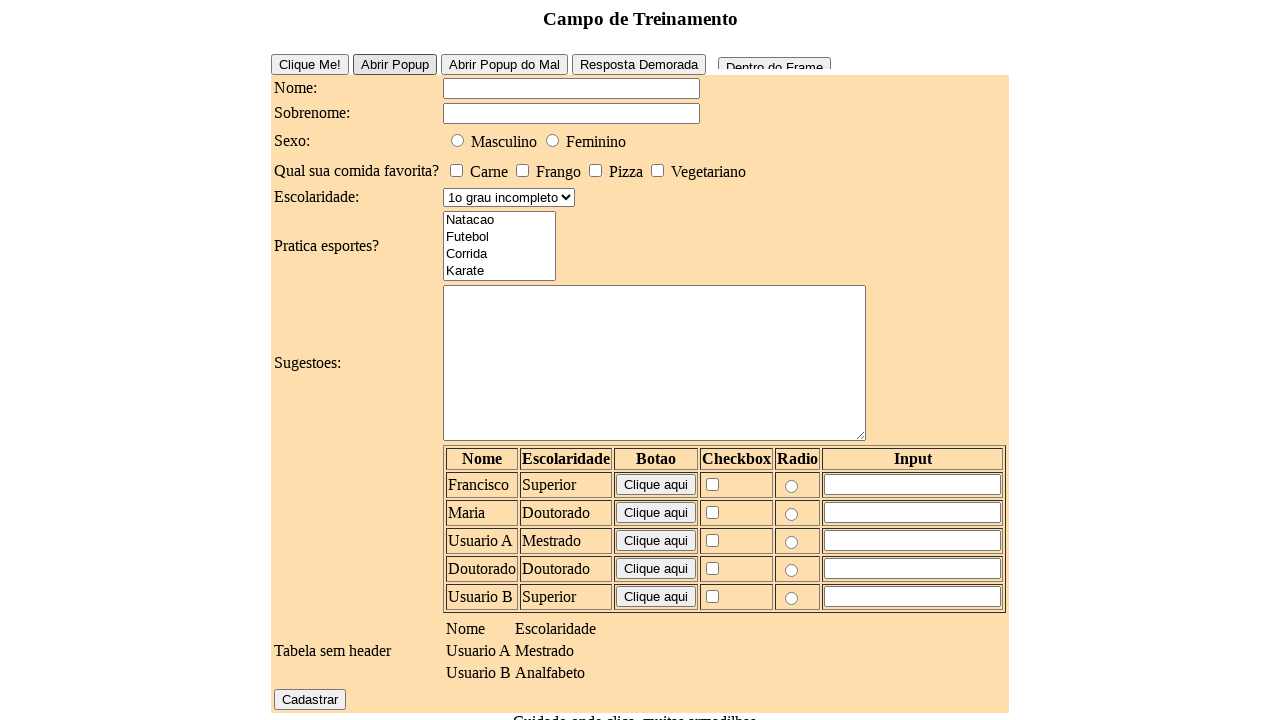

Popup window opened and obtained reference
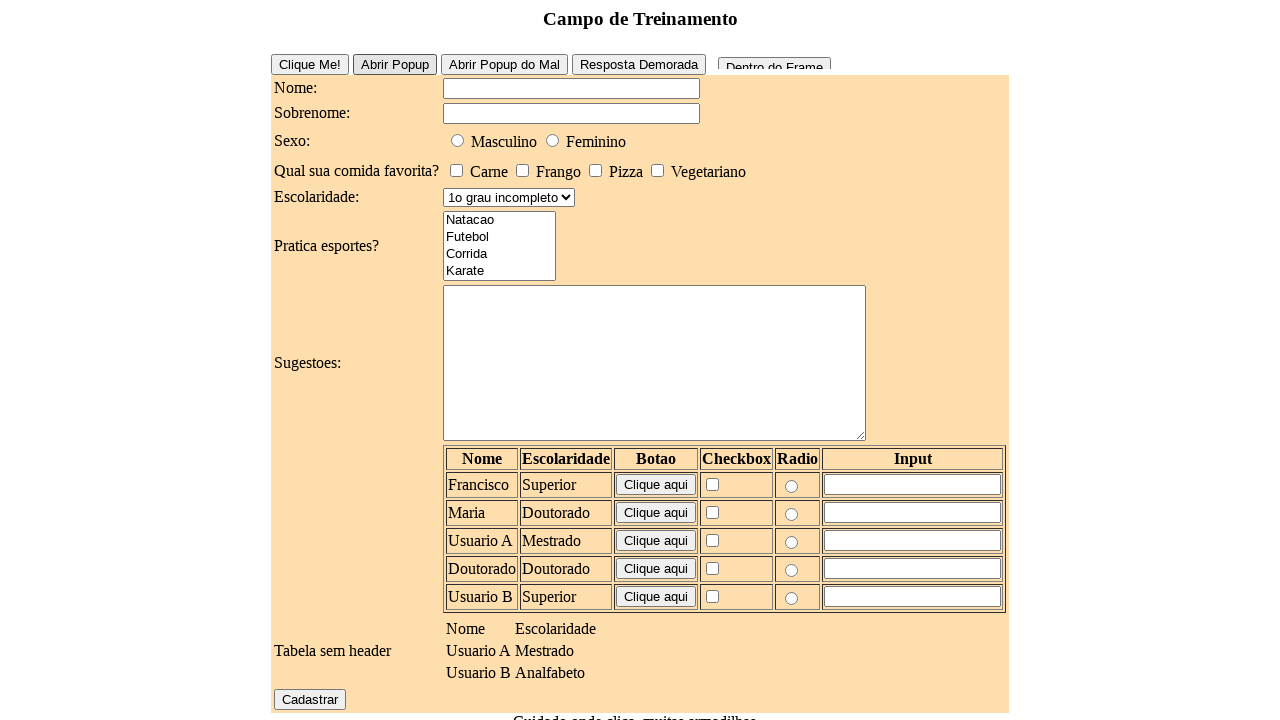

Popup page loaded successfully
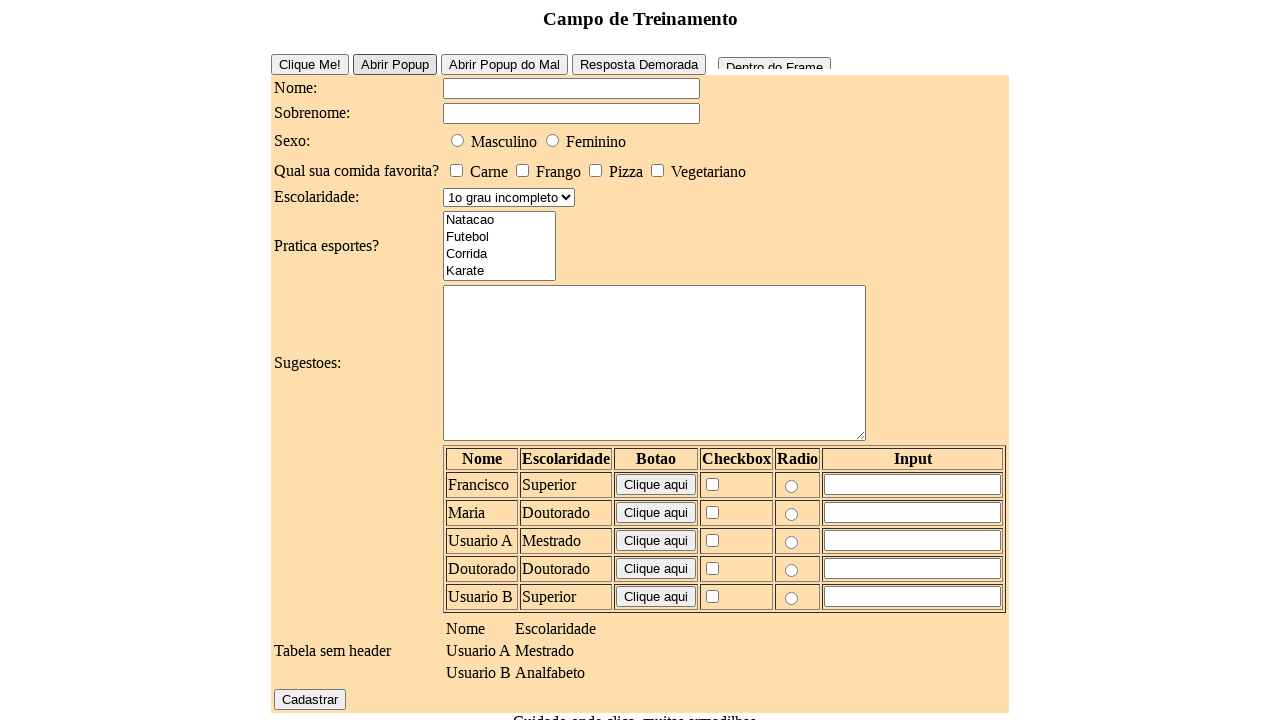

Filled popup textarea with 'Vai dar certo' on textarea
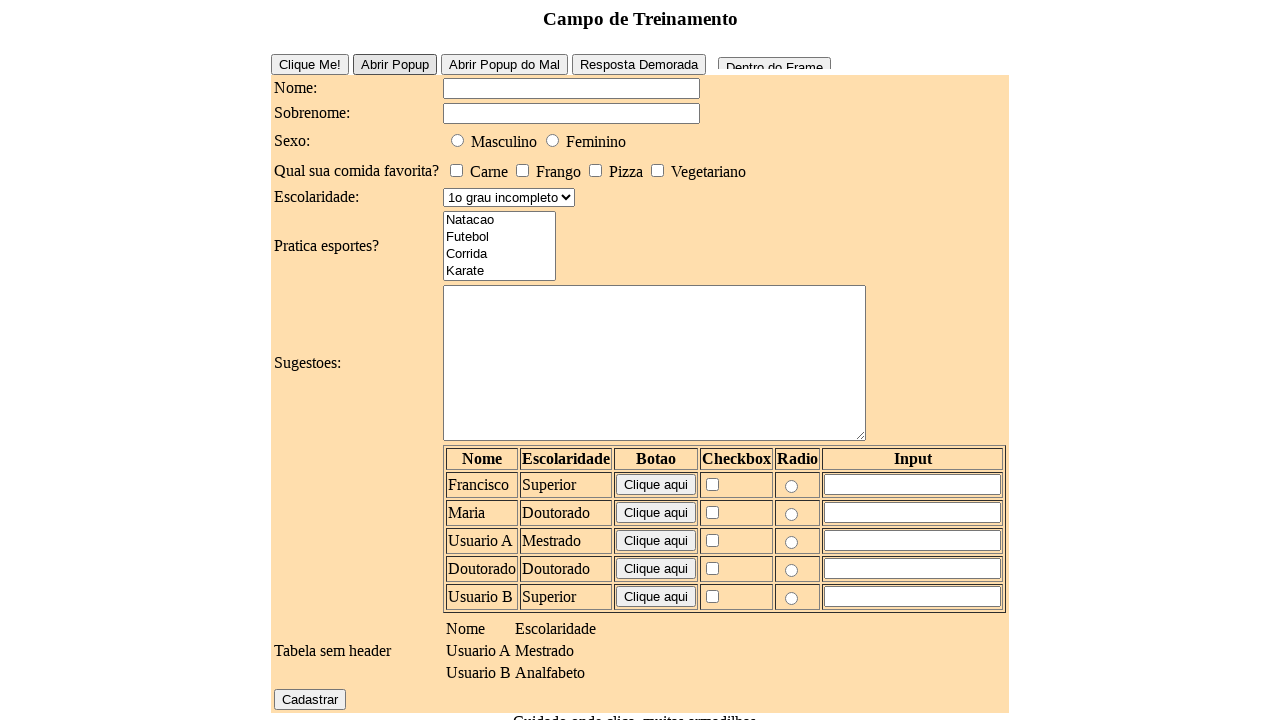

Closed popup window
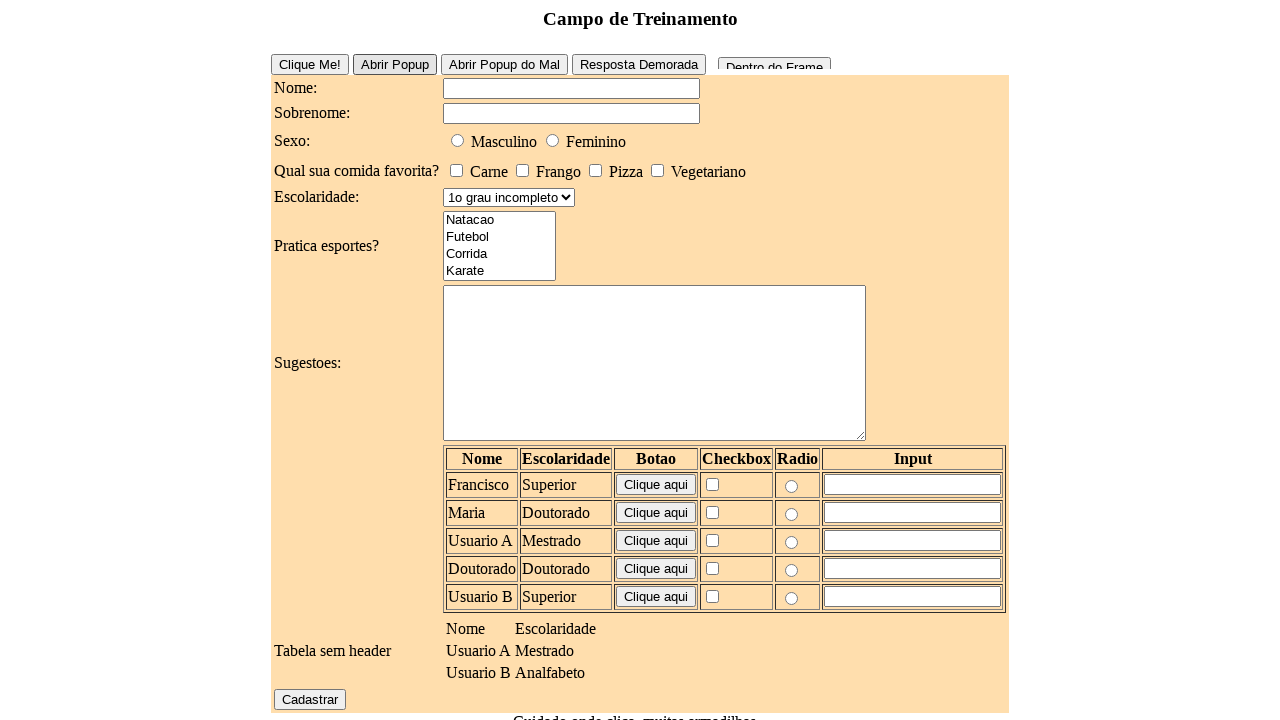

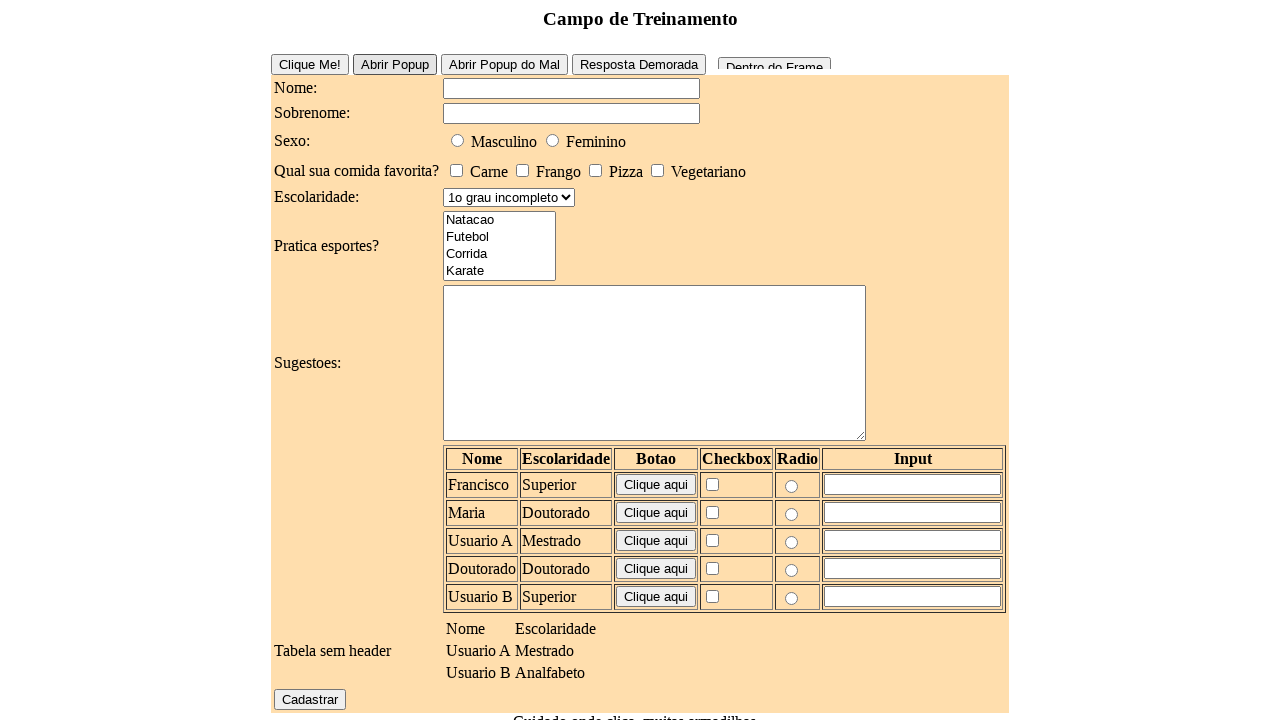